Tests JavaScript alert, confirm, and prompt dialog handling by clicking buttons that trigger each type of popup and interacting with them (accepting, dismissing, and entering text)

Starting URL: https://testautomationpractice.blogspot.com/

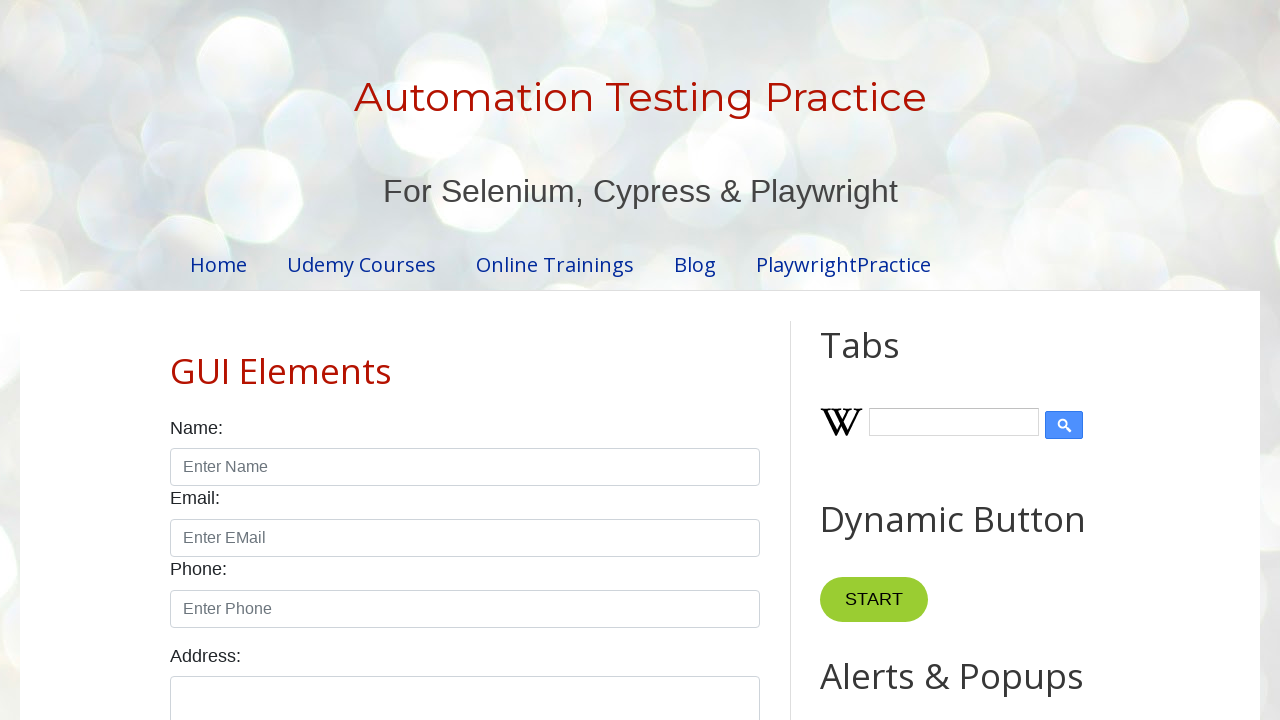

Clicked alert button to trigger JavaScript alert dialog at (888, 361) on xpath=//*[@id="alertBtn"]
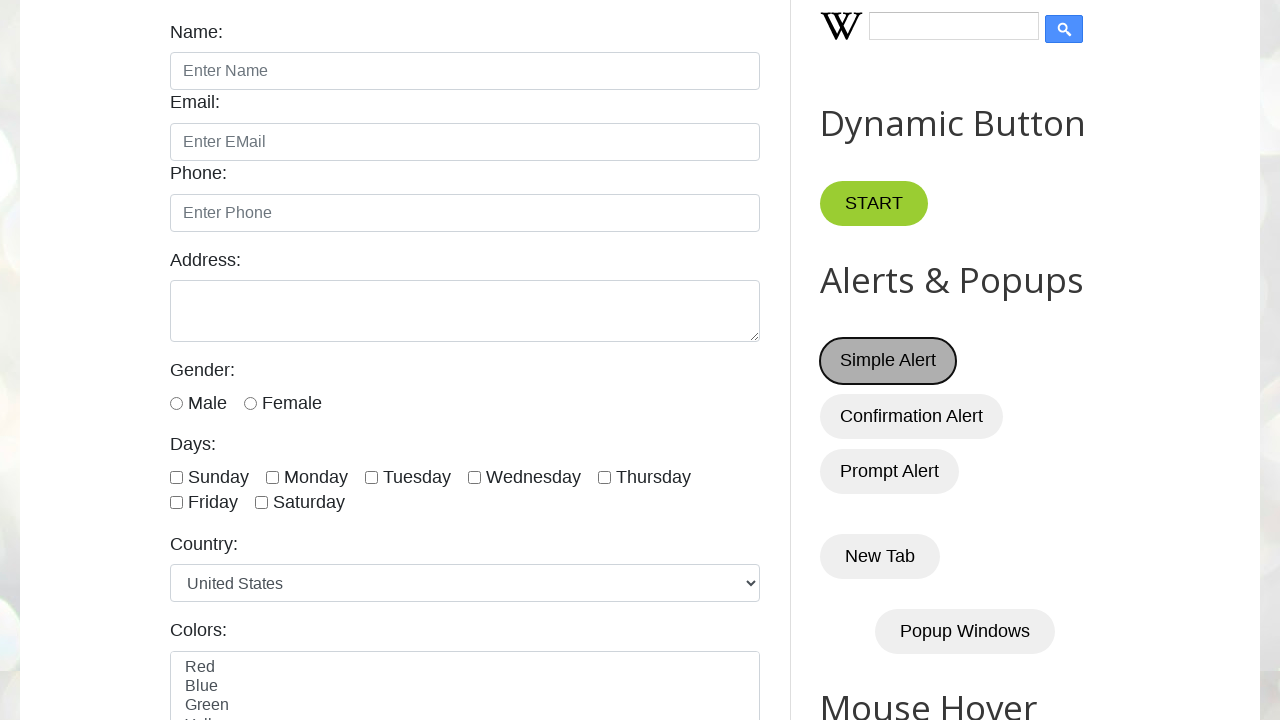

Set up dialog handler to accept alert
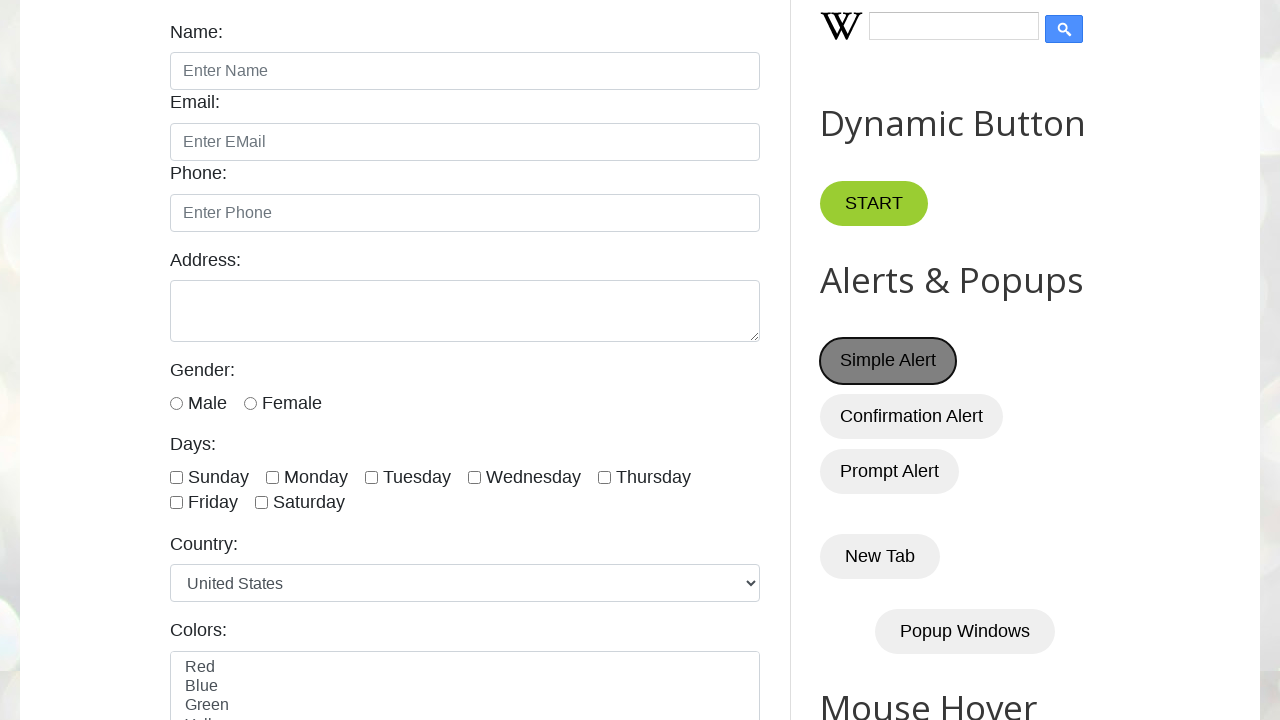

Waited for alert dialog to be processed
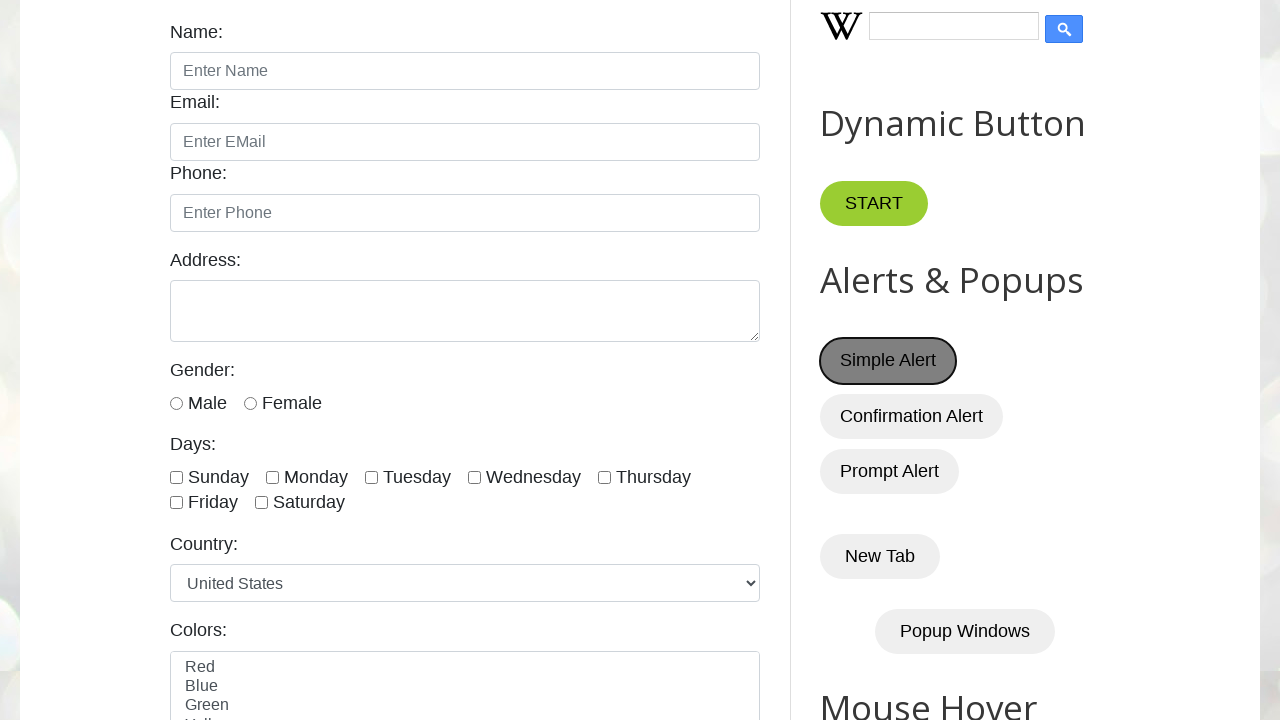

Set up dialog handler to dismiss confirm dialog
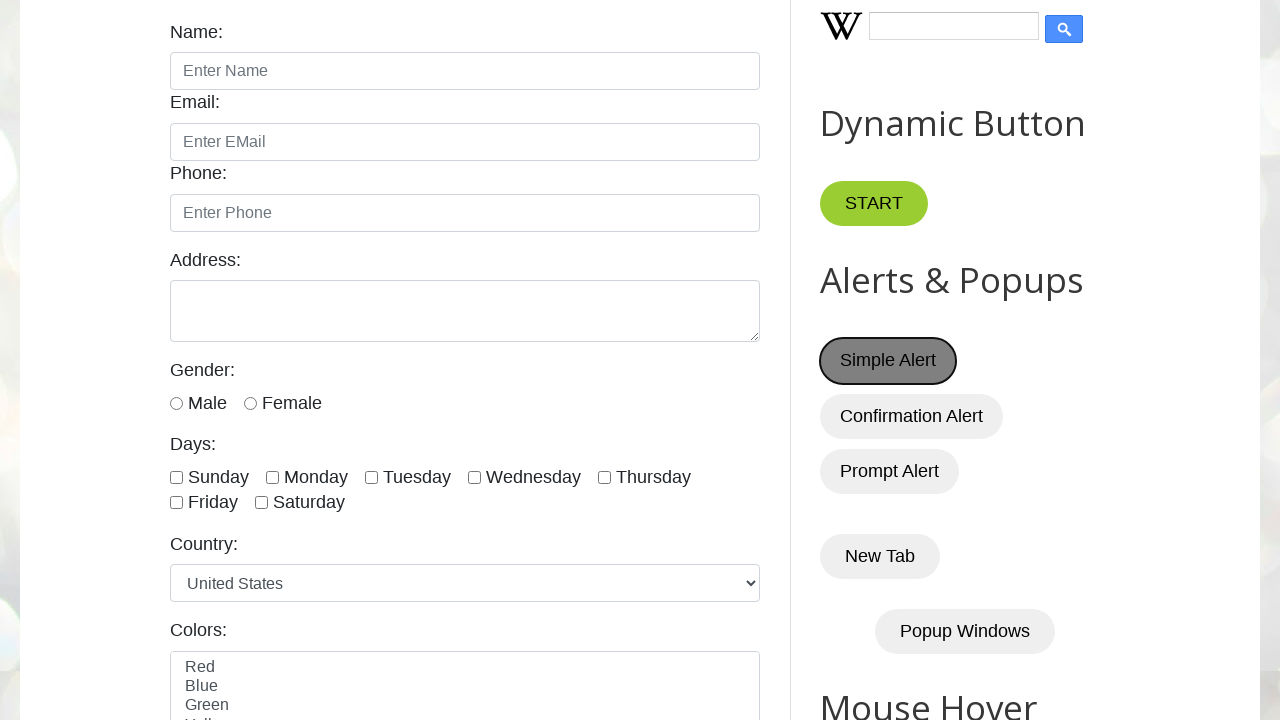

Clicked confirm button to trigger JavaScript confirm dialog at (912, 416) on xpath=//*[@id="confirmBtn"]
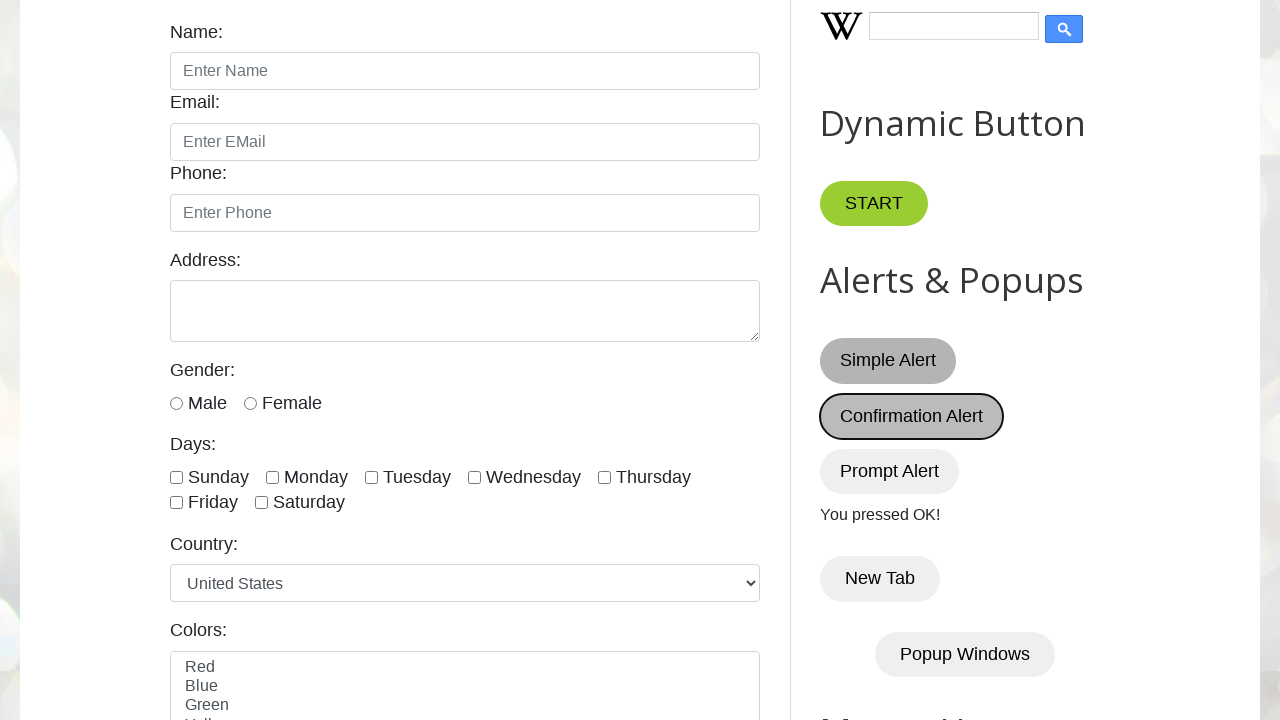

Waited for confirm dialog to be processed
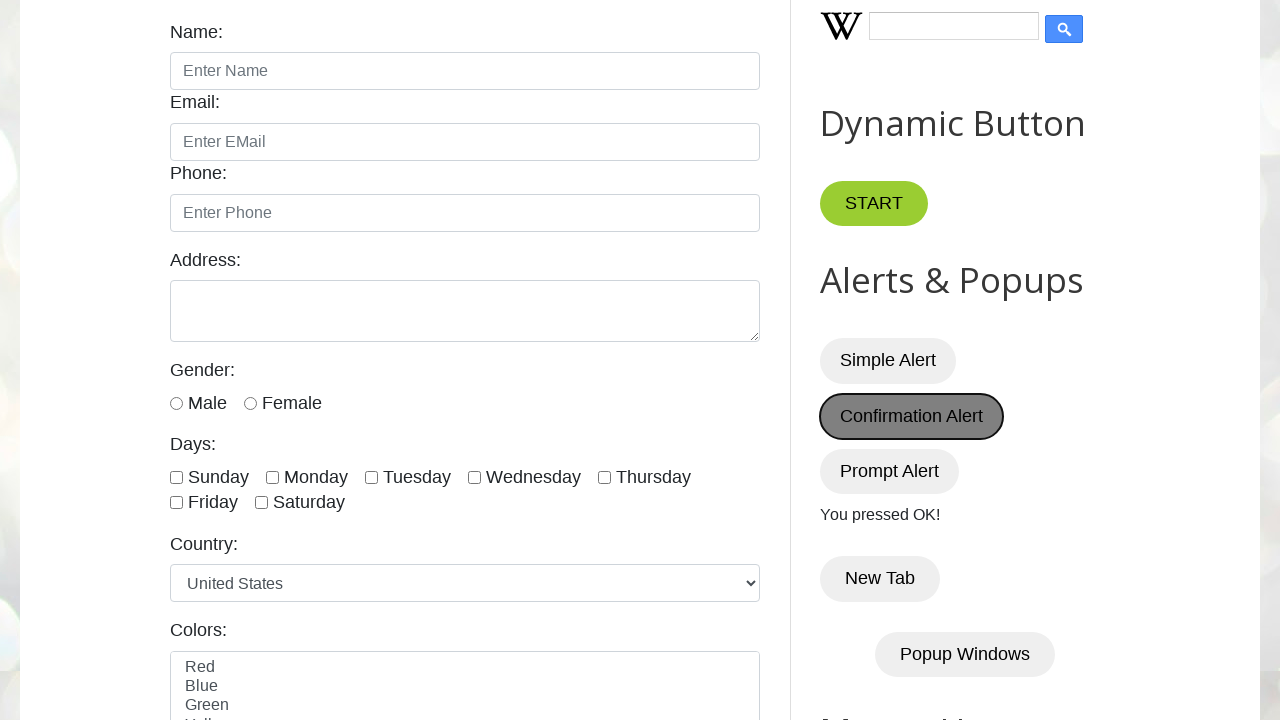

Set up dialog handler to accept prompt with text 'silver'
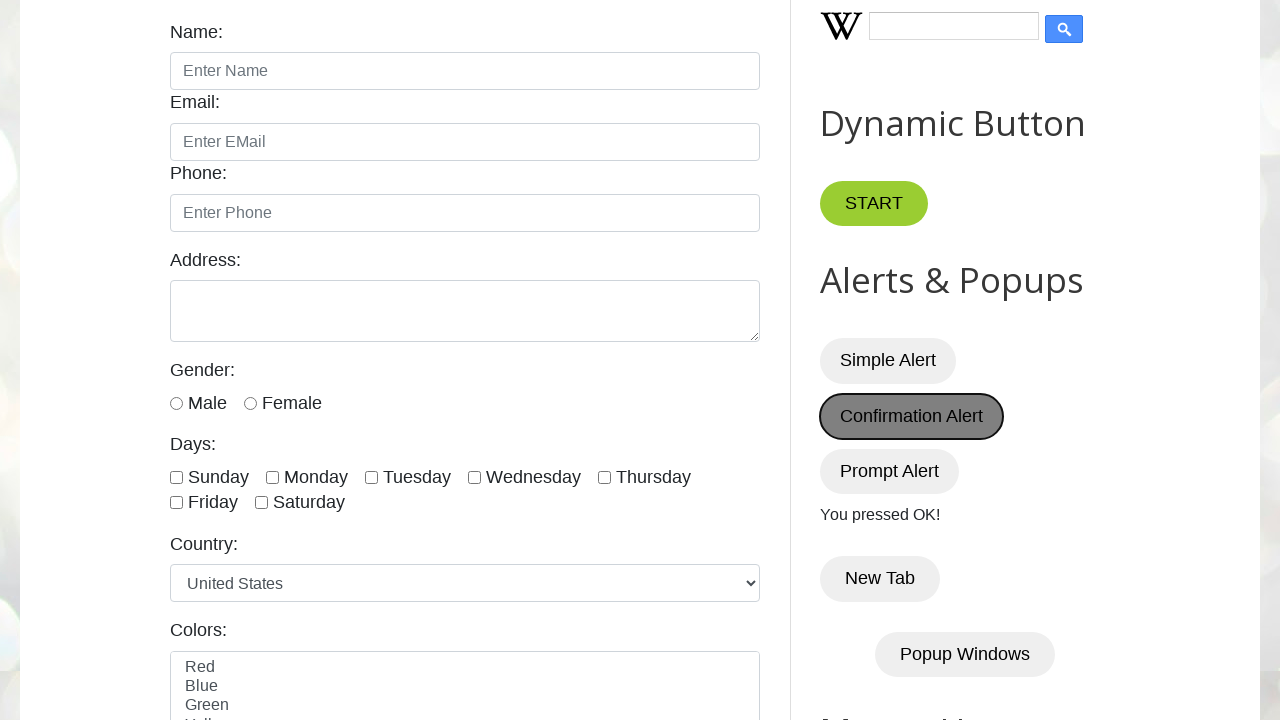

Clicked prompt button to trigger JavaScript prompt dialog at (890, 471) on xpath=//*[@id="promptBtn"]
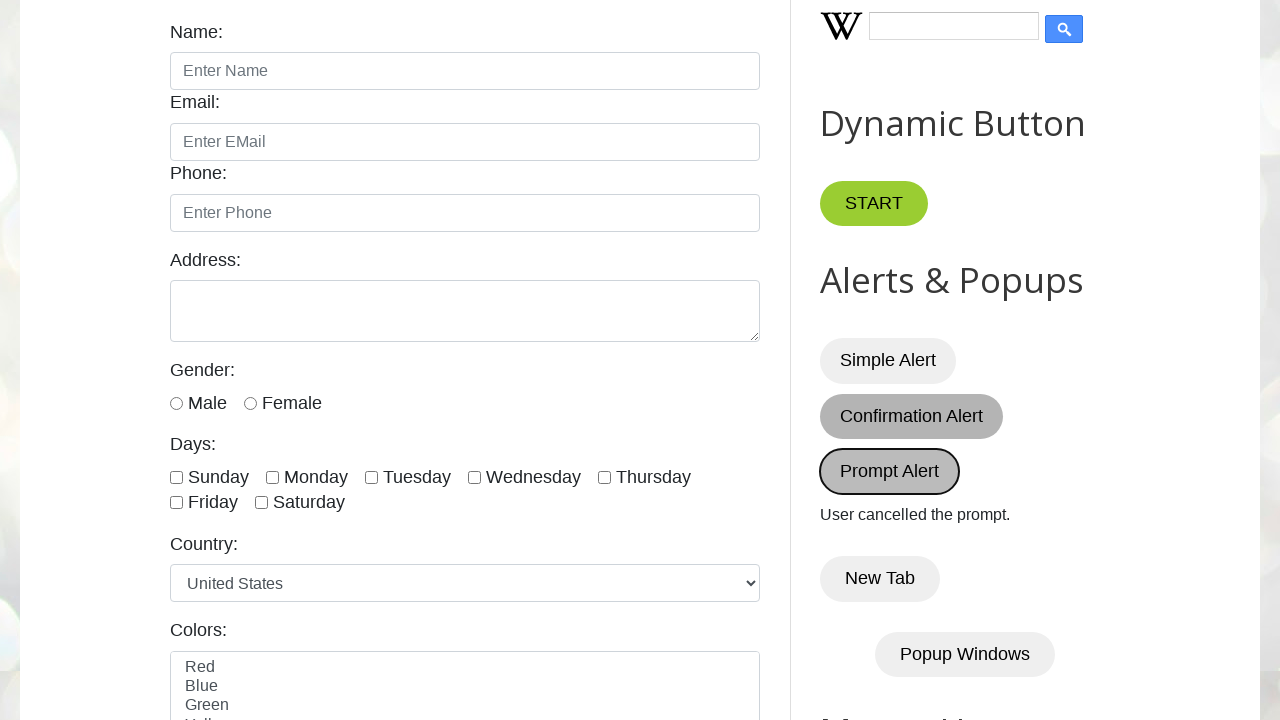

Waited for prompt dialog to be processed with entered text
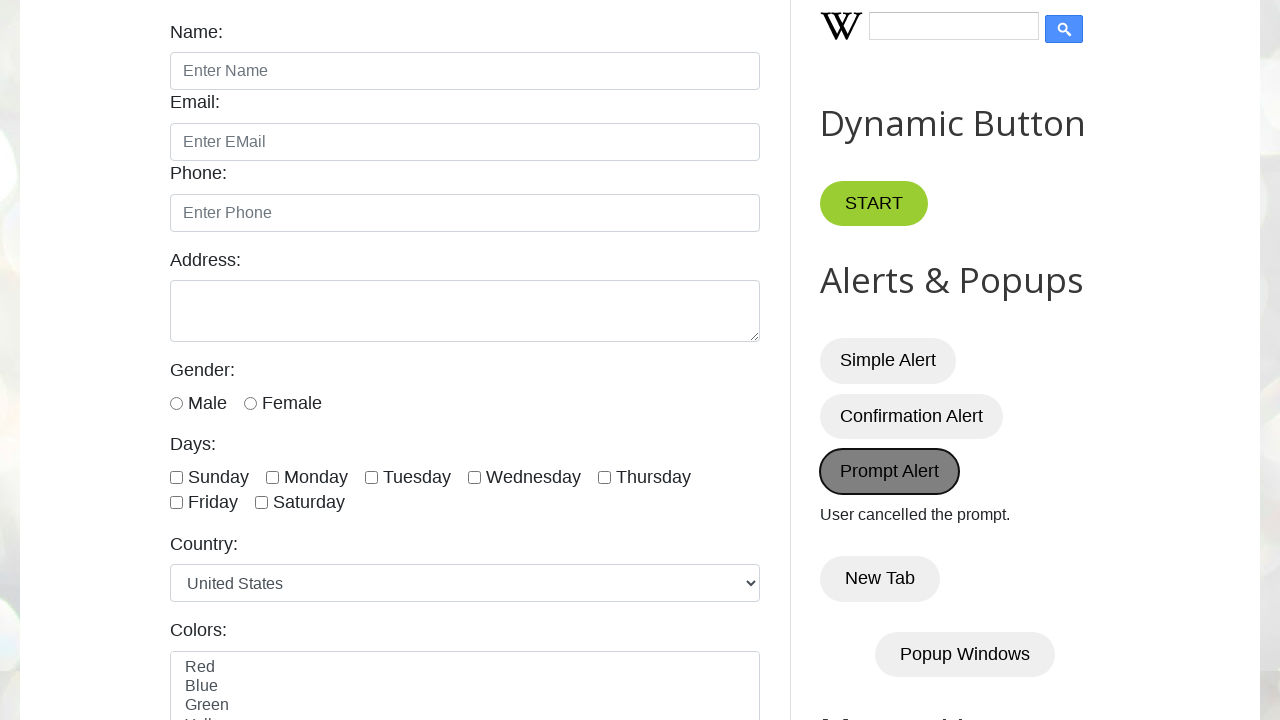

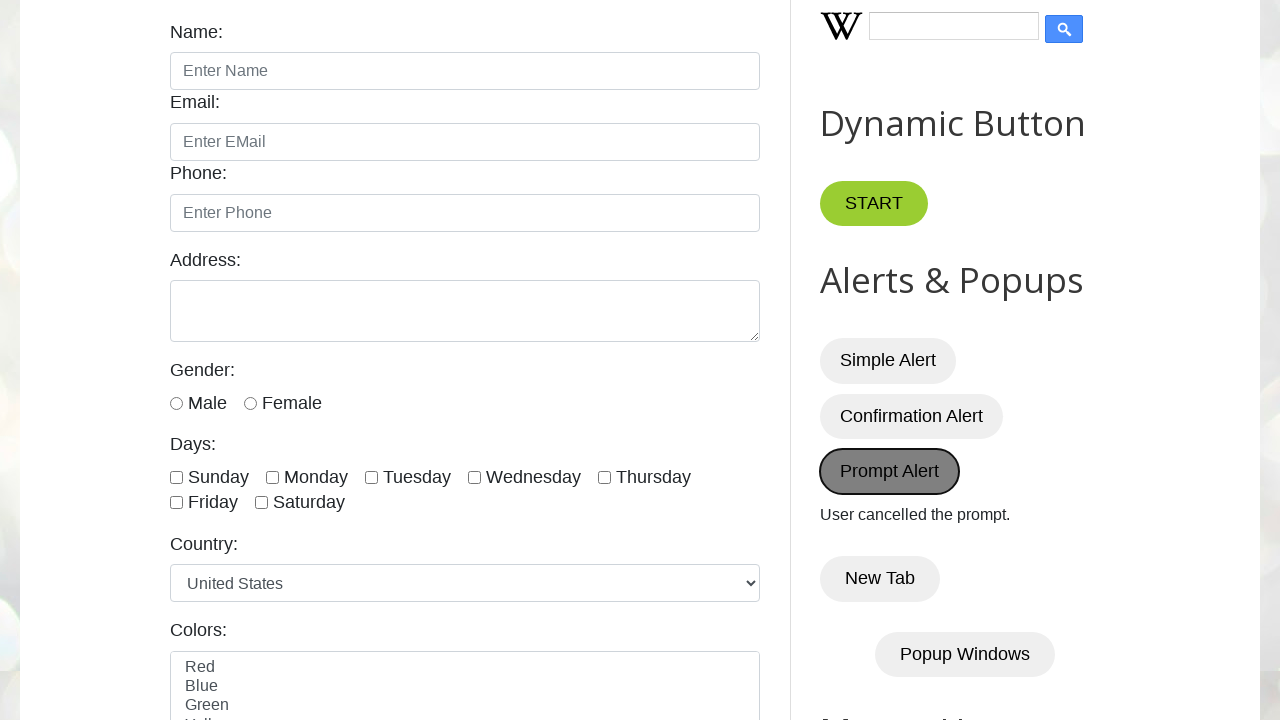